Tests file download functionality by navigating to a download page and clicking on a file link to download it

Starting URL: https://the-internet.herokuapp.com/download

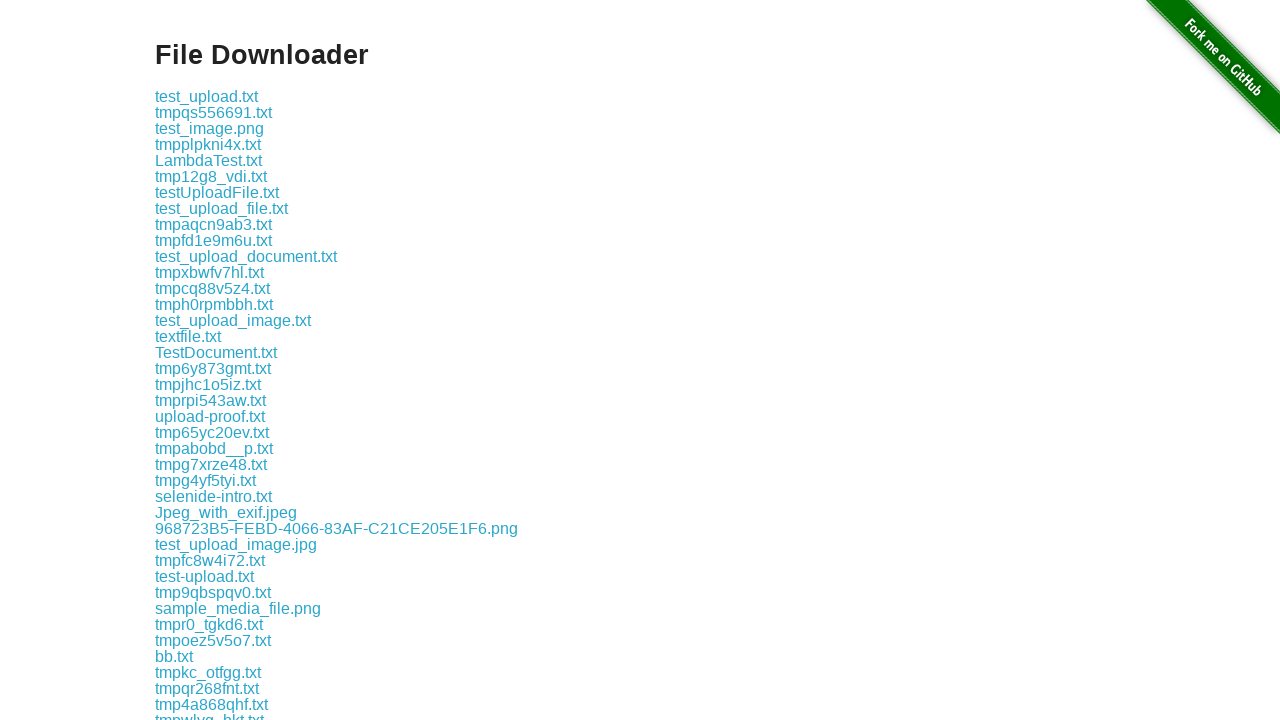

Clicked on file link 'some-file.txt' to initiate download at (198, 479) on xpath=//a[text()='some-file.txt']
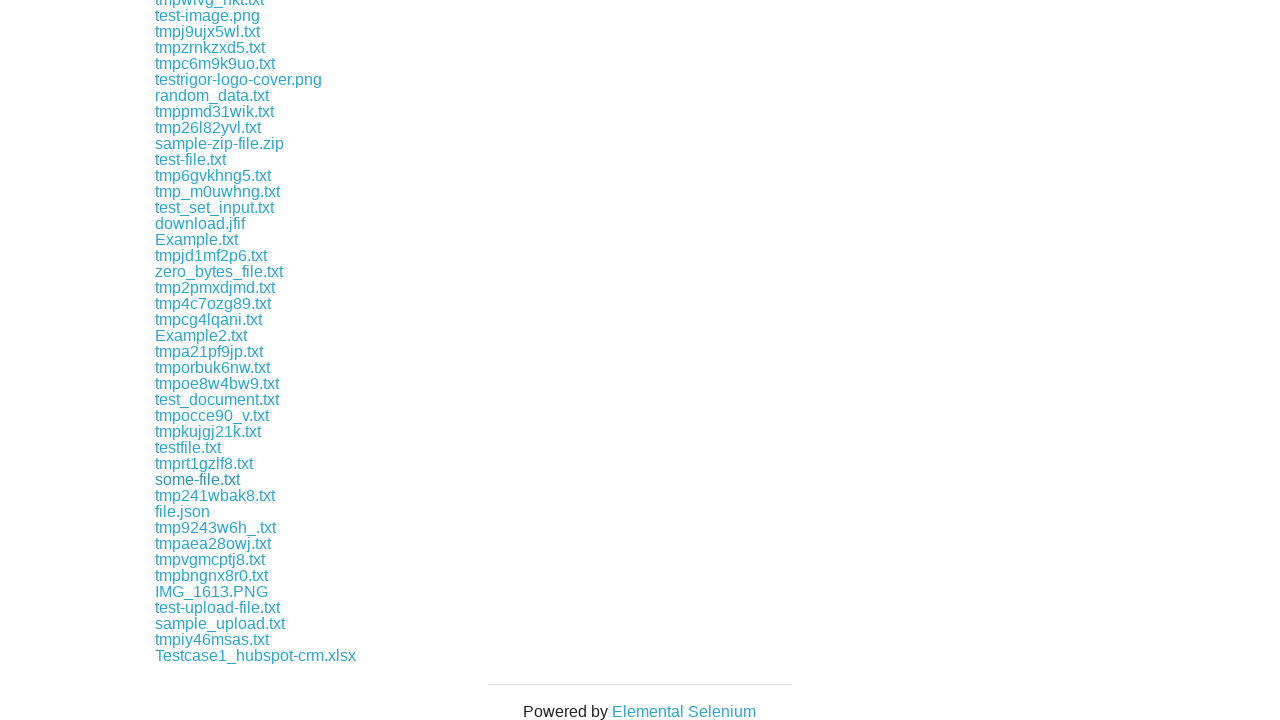

Waited 2 seconds for download to initiate
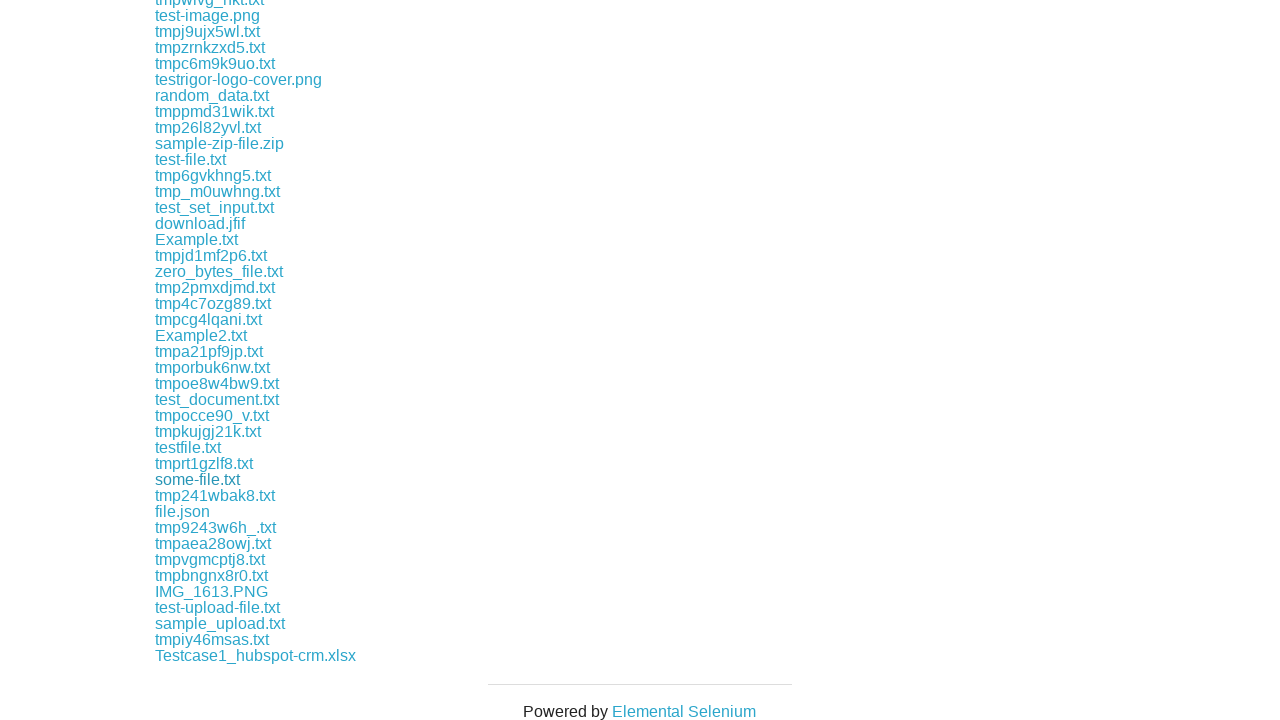

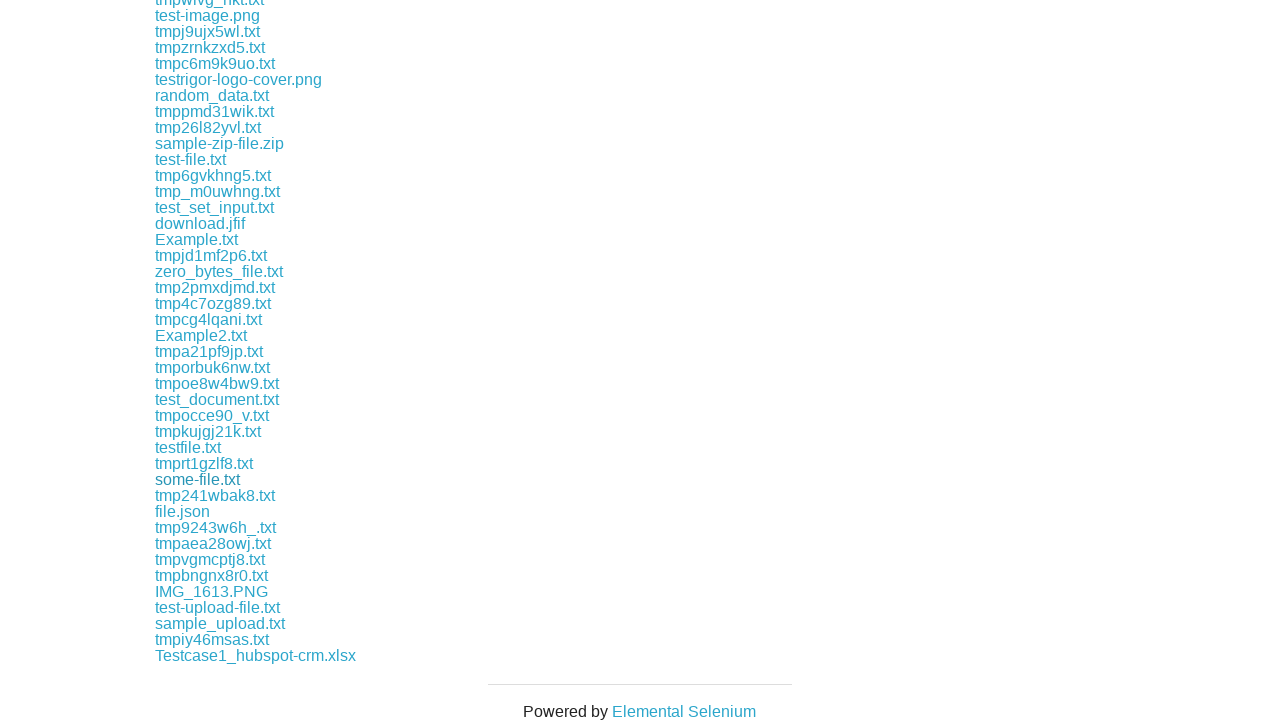